Tests form input by filling the first name field with text and pressing Enter on a form testing website

Starting URL: https://formy-project.herokuapp.com/form

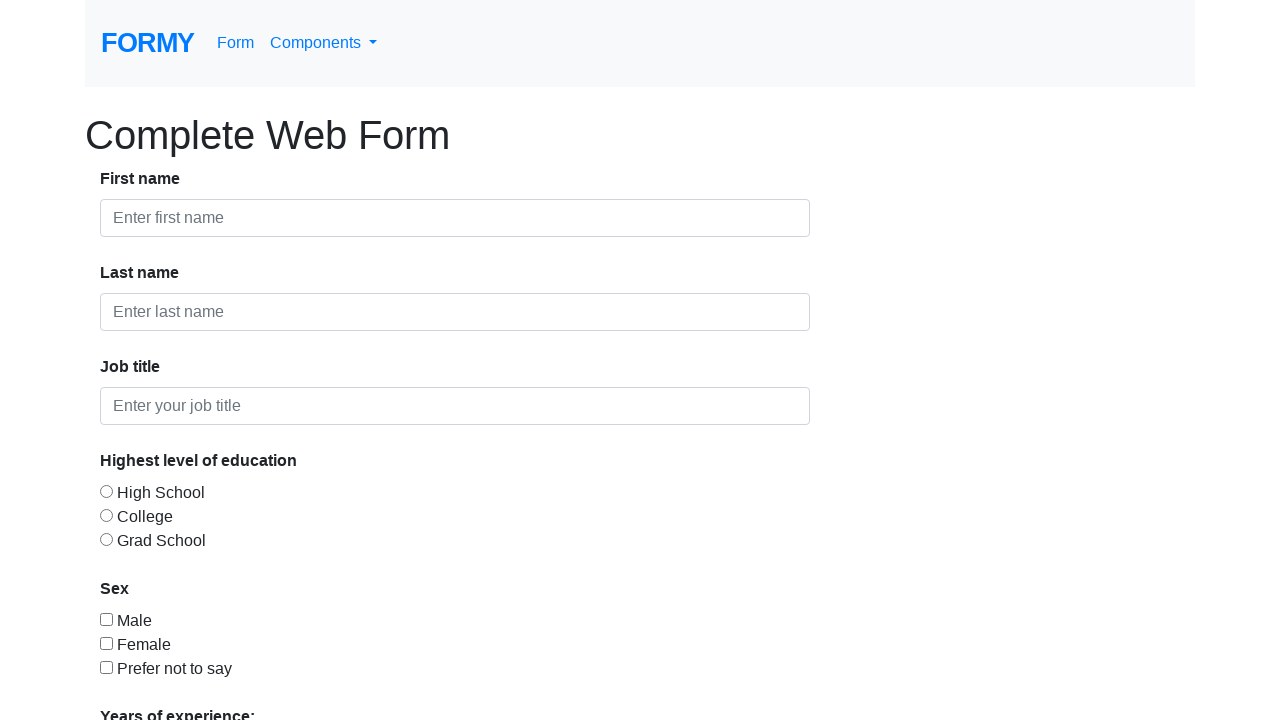

Filled first name field with 'Learning Selenium' on #first-name
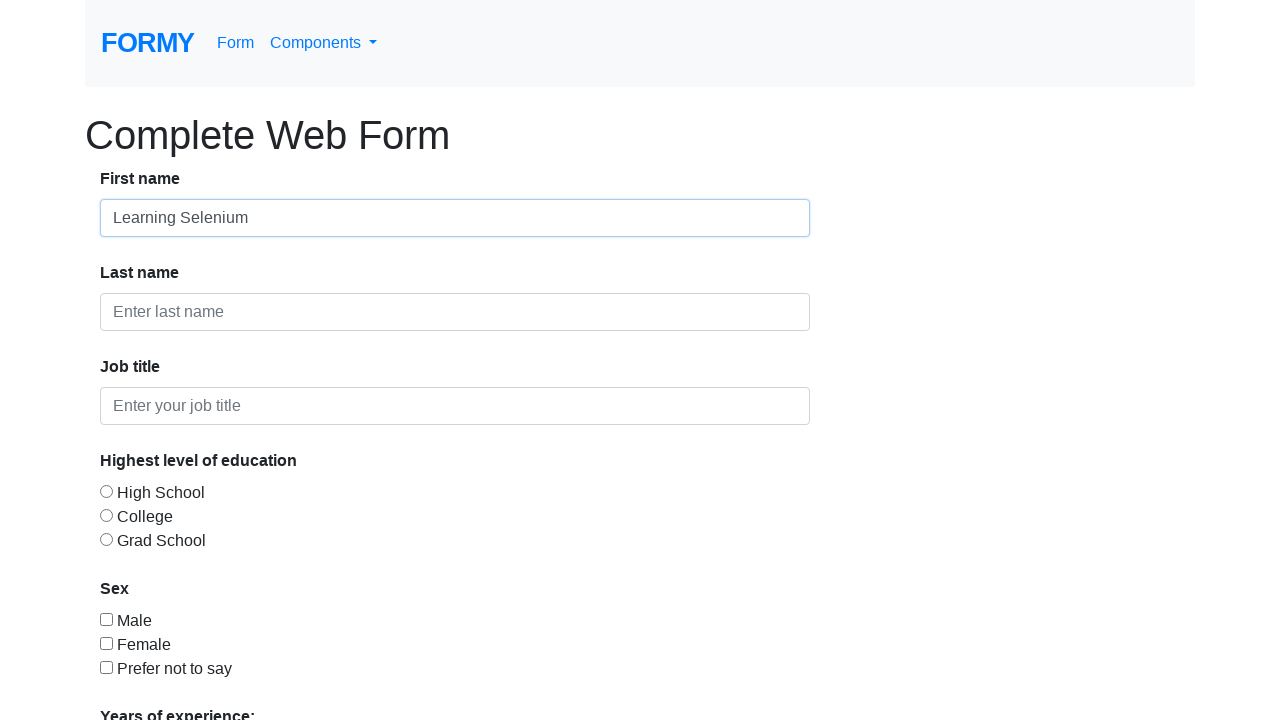

Pressed Enter on first name field on #first-name
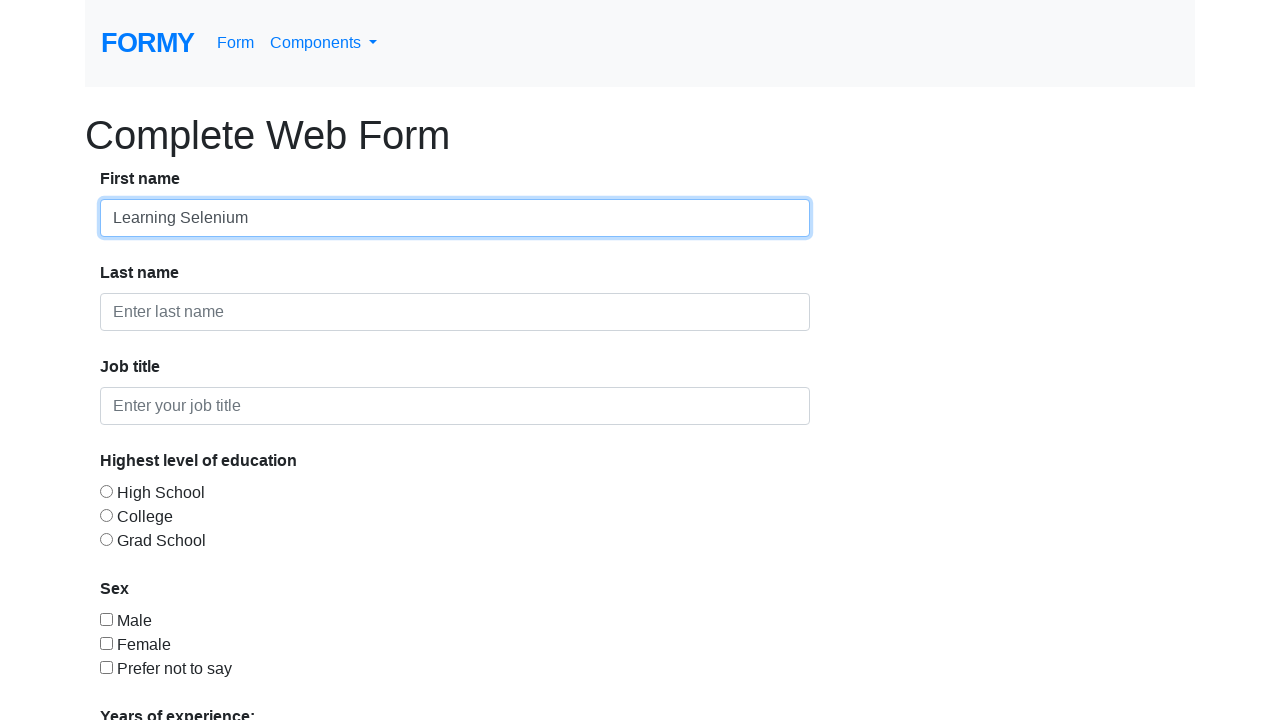

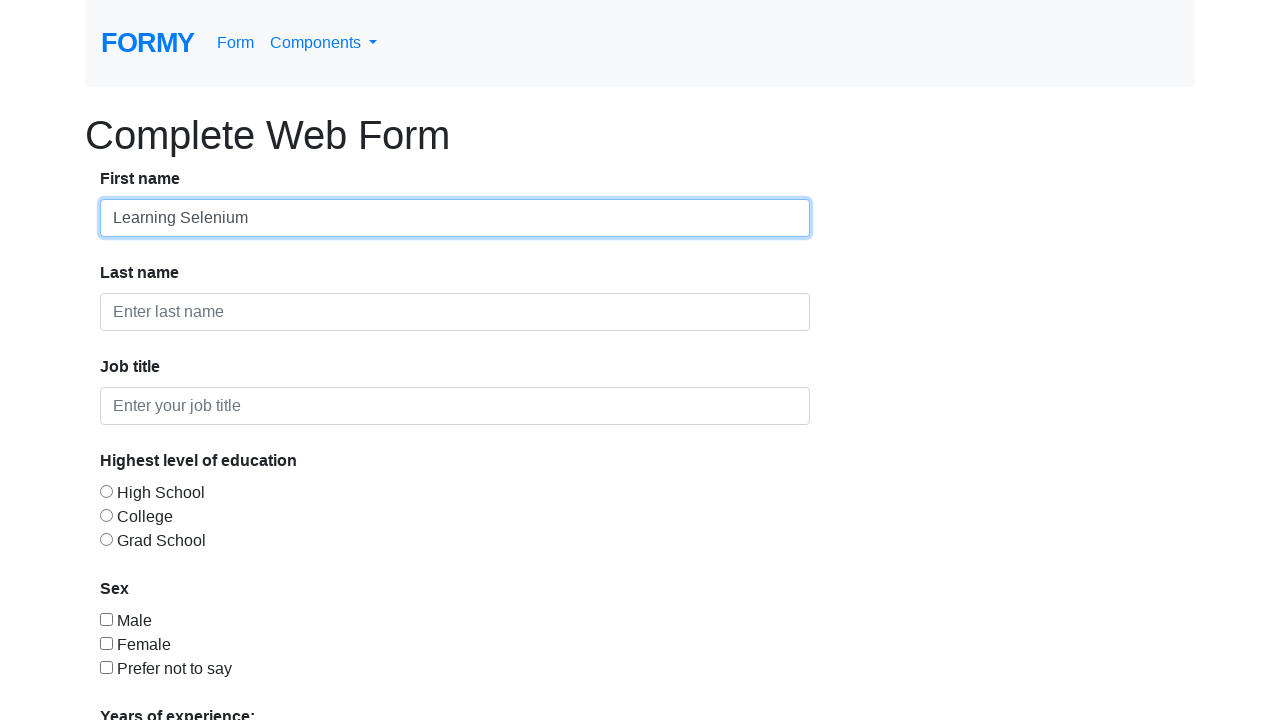